Navigates to RedBus website and verifies the page loads by checking the page title

Starting URL: https://www.redbus.in

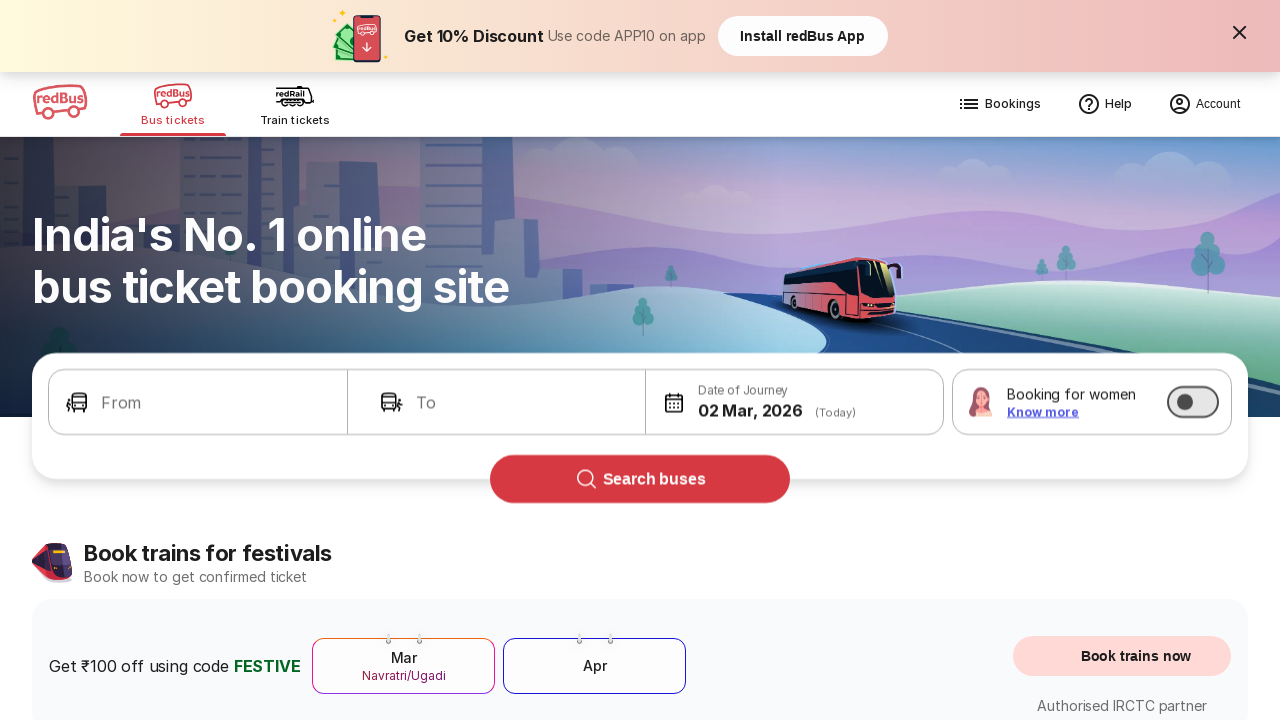

Waited for page to reach domcontentloaded state
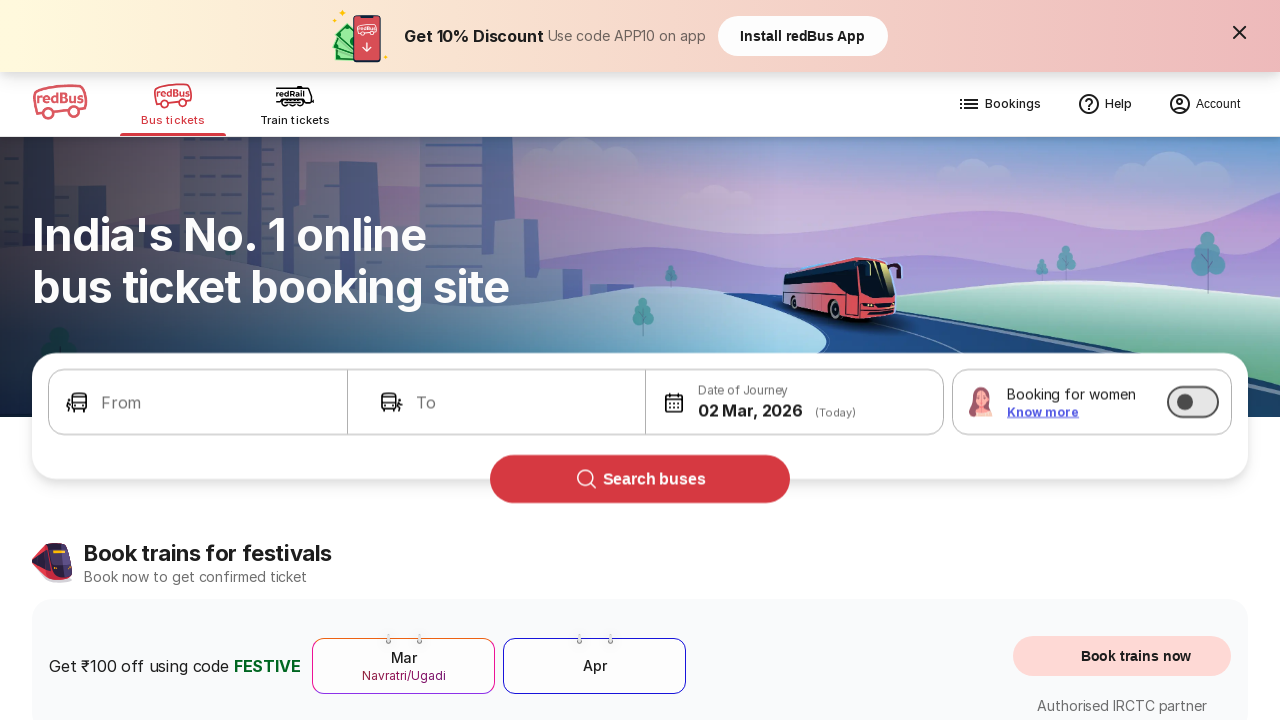

Retrieved page title: Bus Booking Online and Train Tickets at Lowest Price - redBus
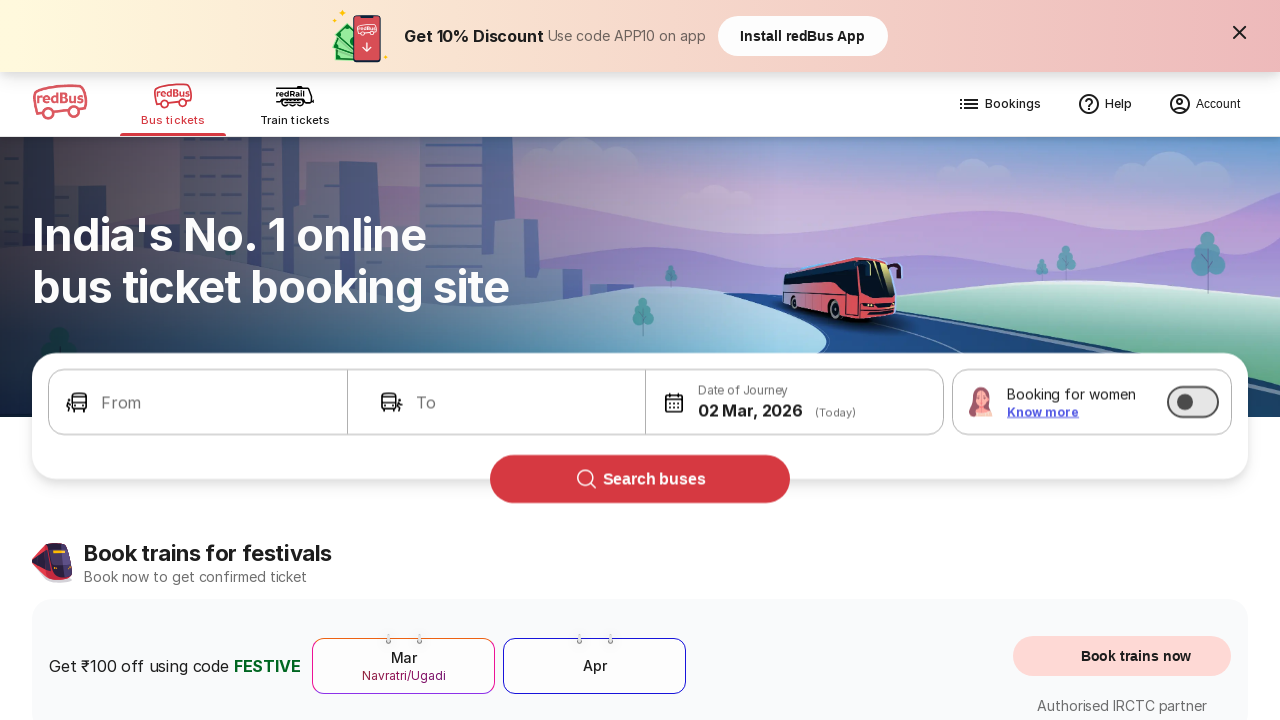

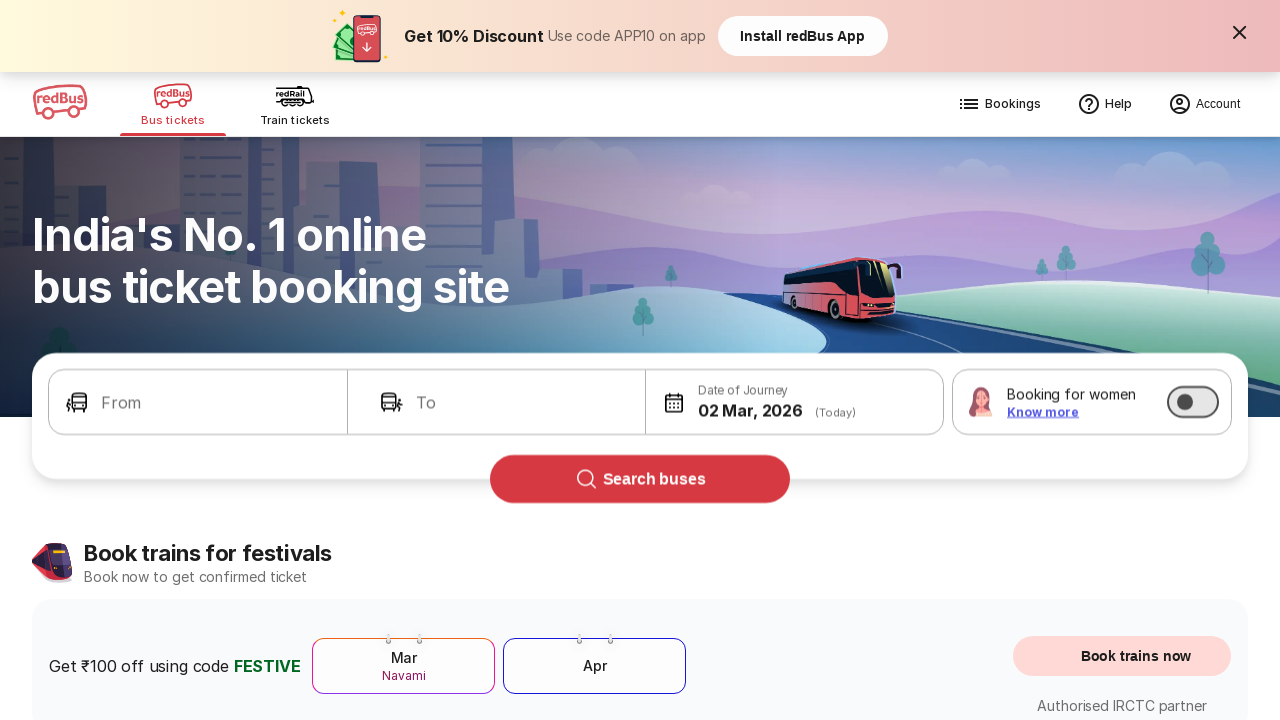